Tests various UI elements on a practice page including selecting a radio button (Benz), clicking multiple checkboxes (BMW, Benz, Honda), opening a new tab, switching back to the original window, and clicking the HOME link.

Starting URL: https://www.letskodeit.com/practice

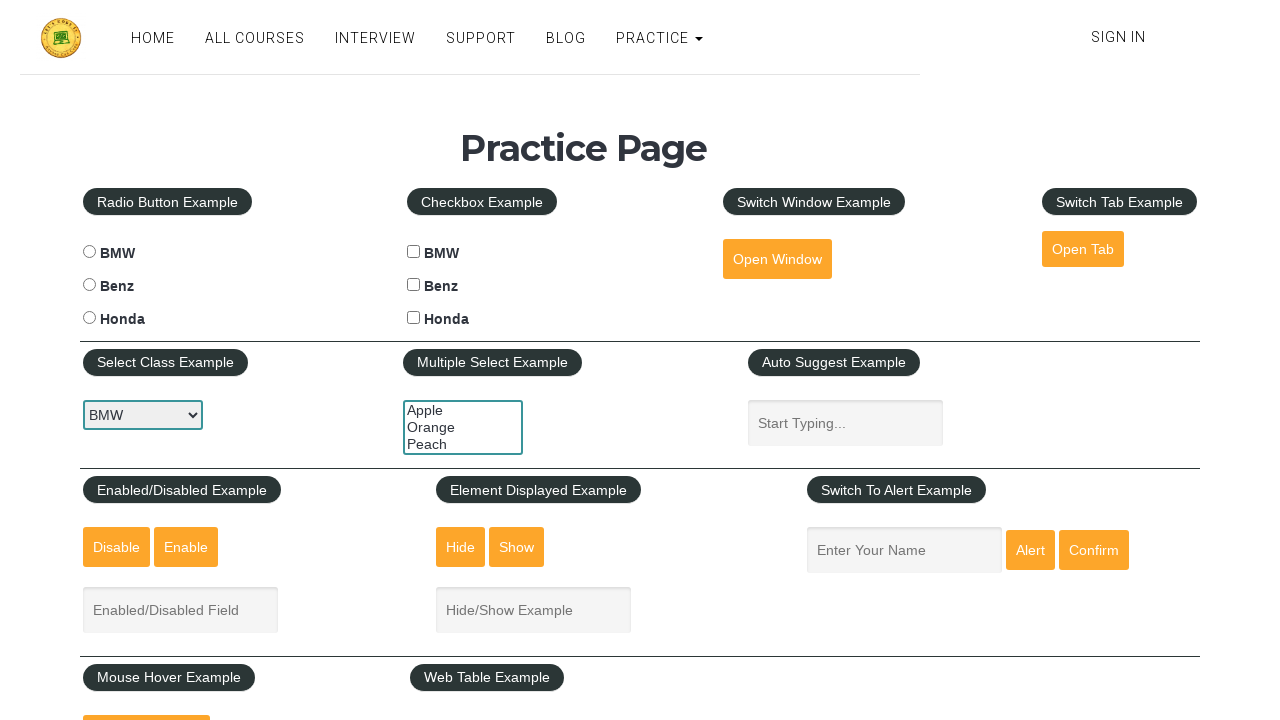

Selected Benz radio button at (89, 285) on input#benzradio
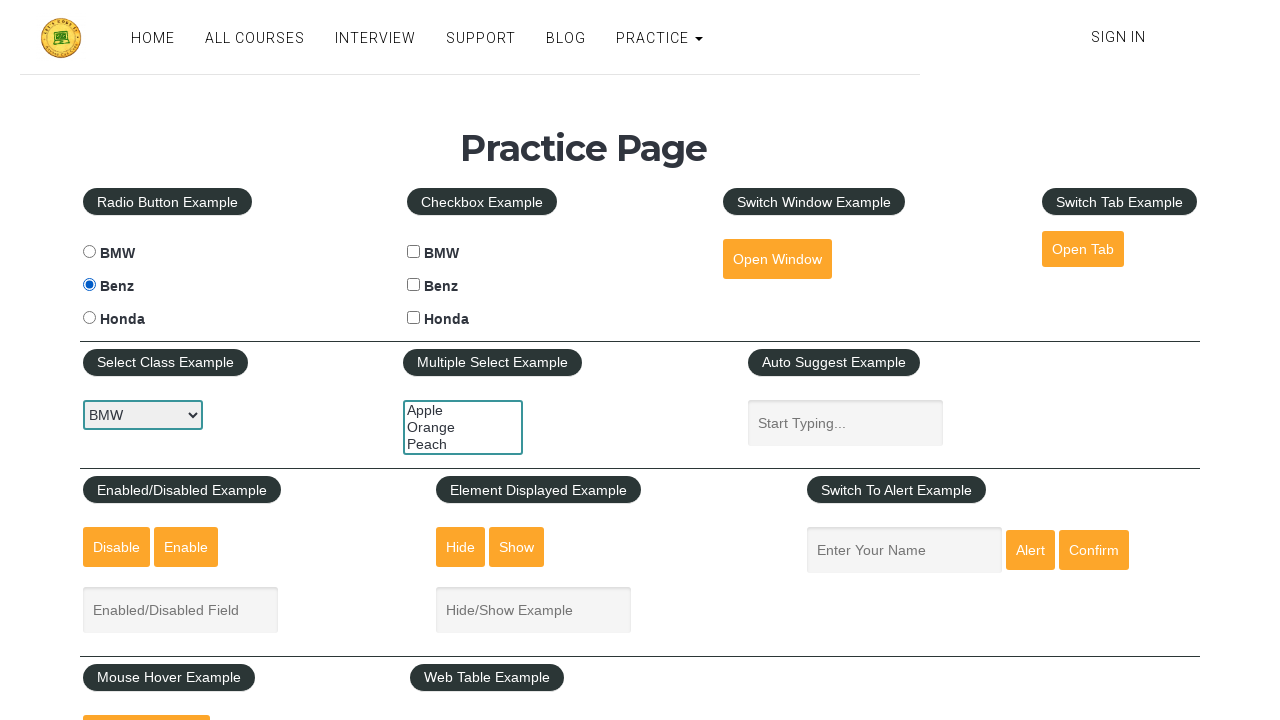

Clicked BMW checkbox at (414, 252) on #bmwcheck
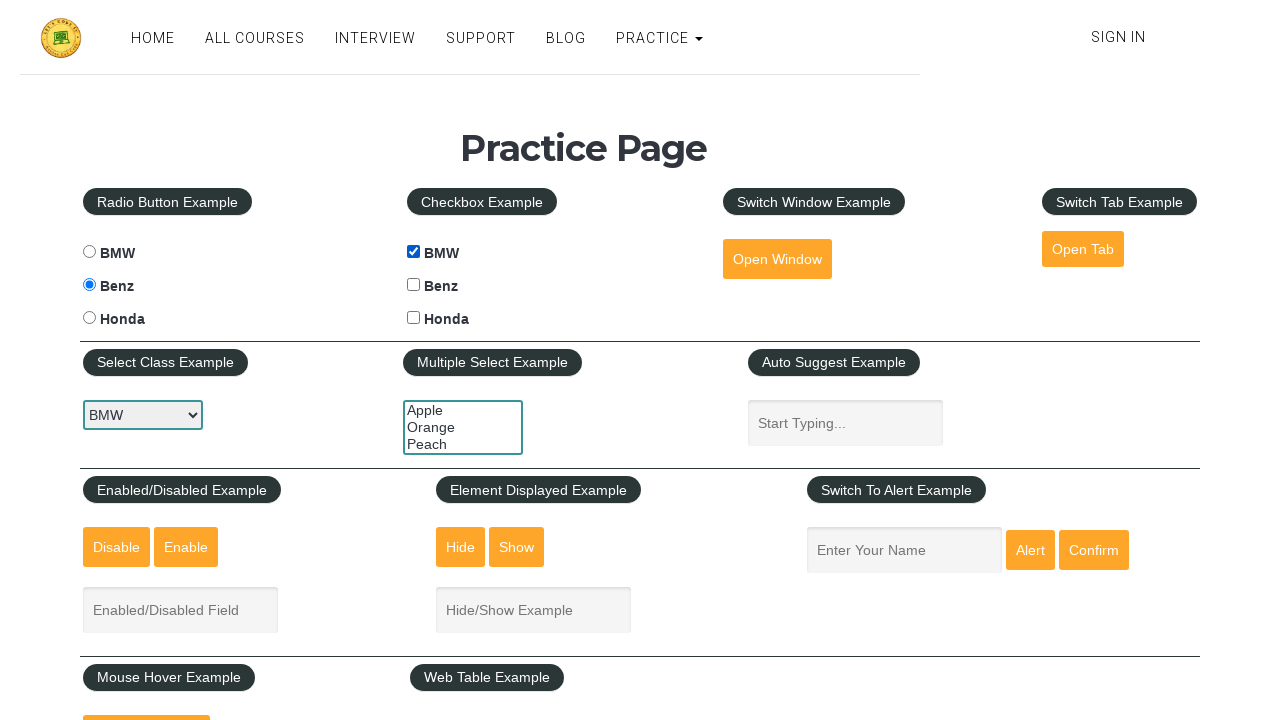

Clicked Benz checkbox at (414, 285) on #benzcheck
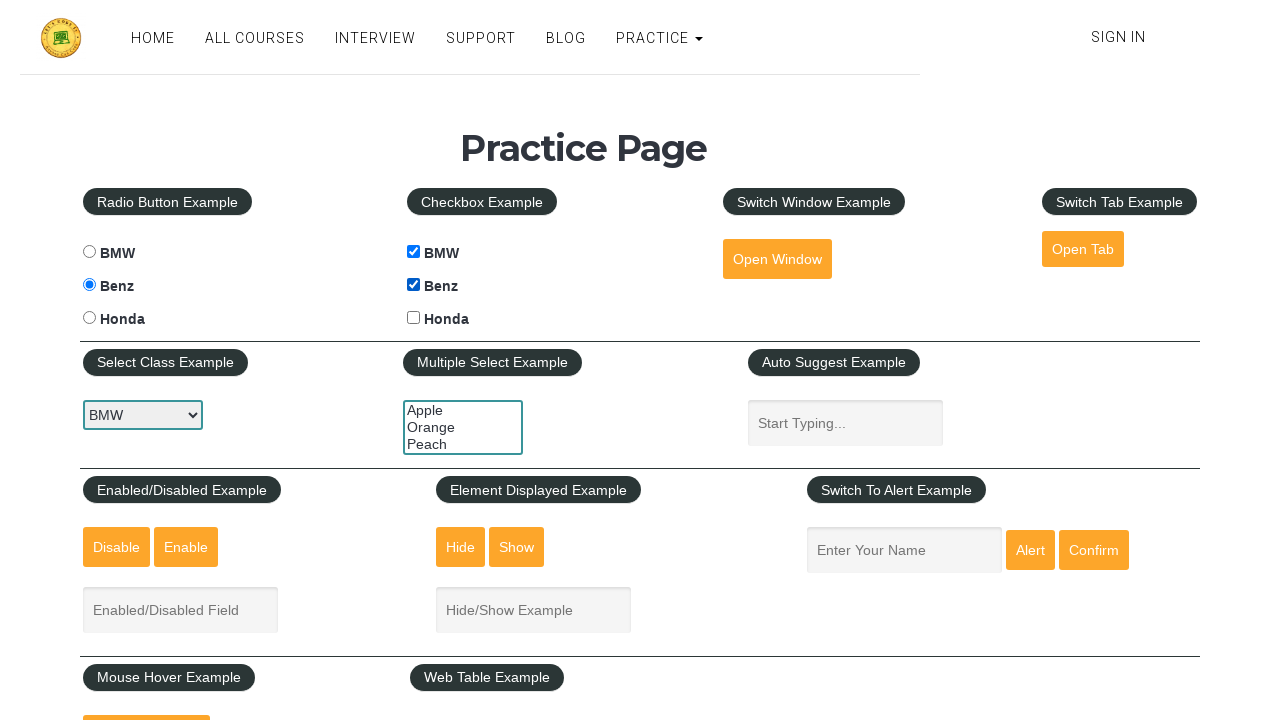

Clicked Honda checkbox at (414, 318) on #hondacheck
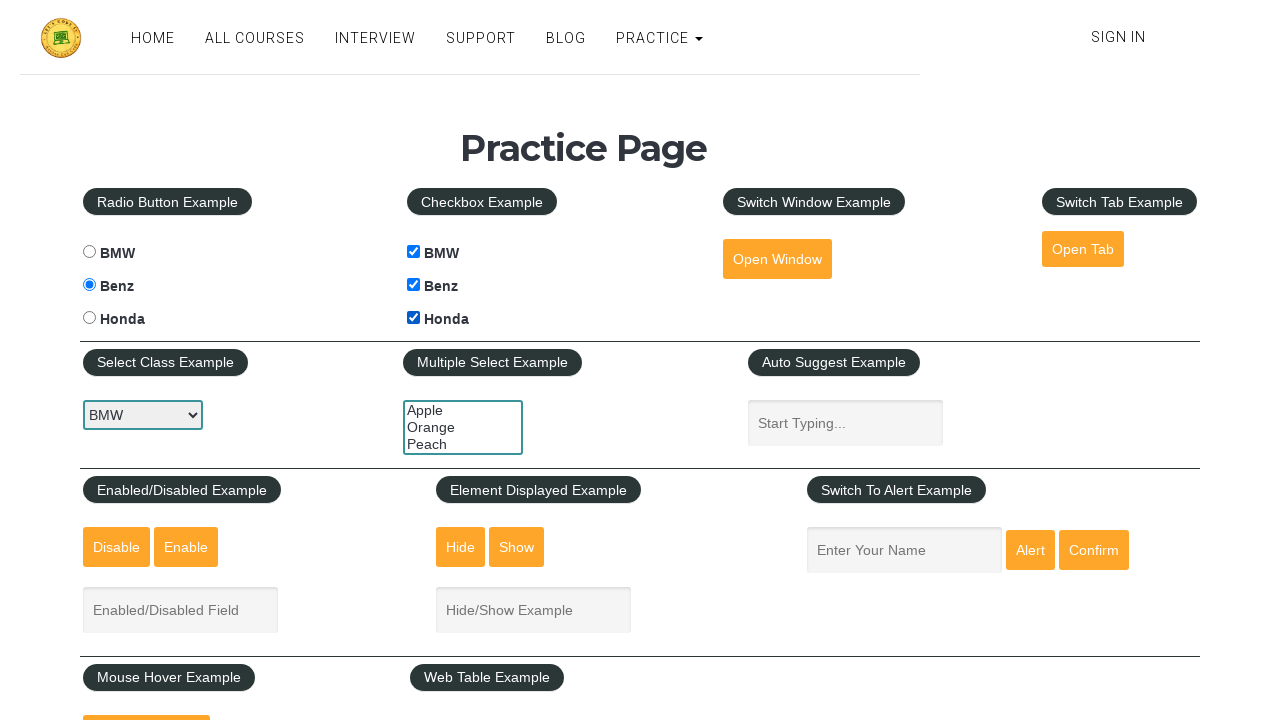

Clicked Open Tab link to open new tab at (1083, 249) on #opentab
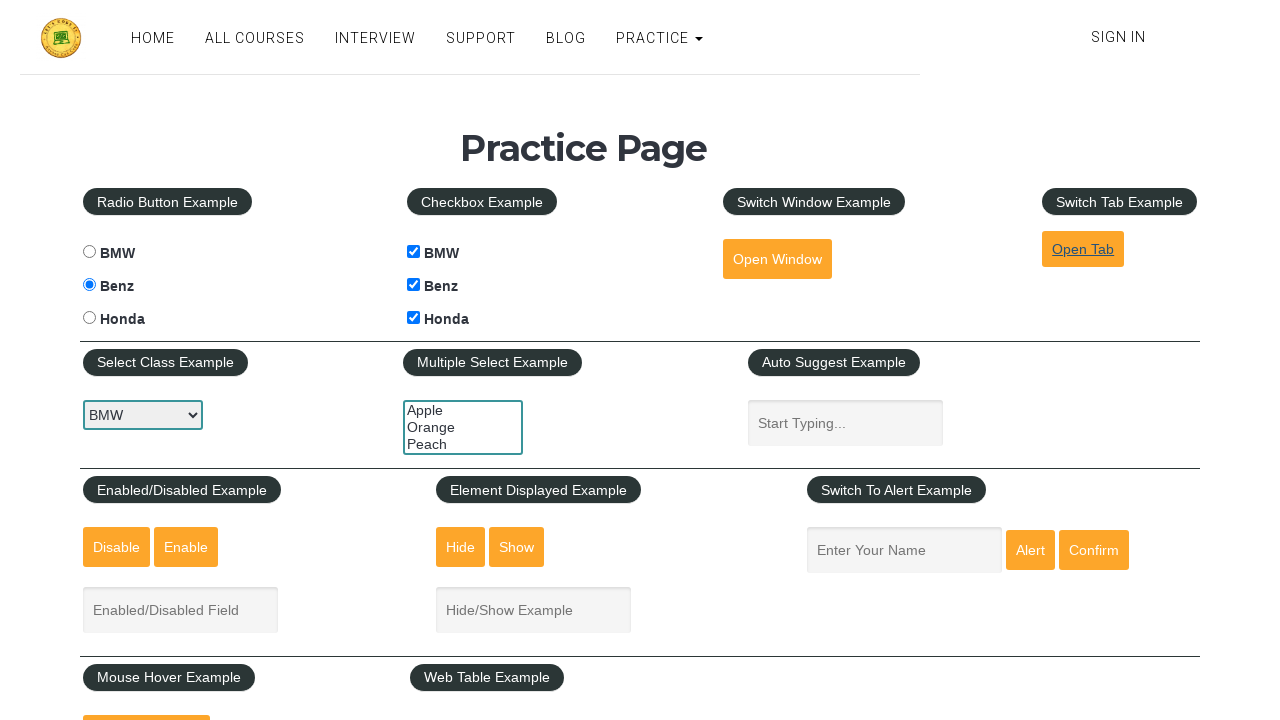

Waited 2 seconds for new tab to open
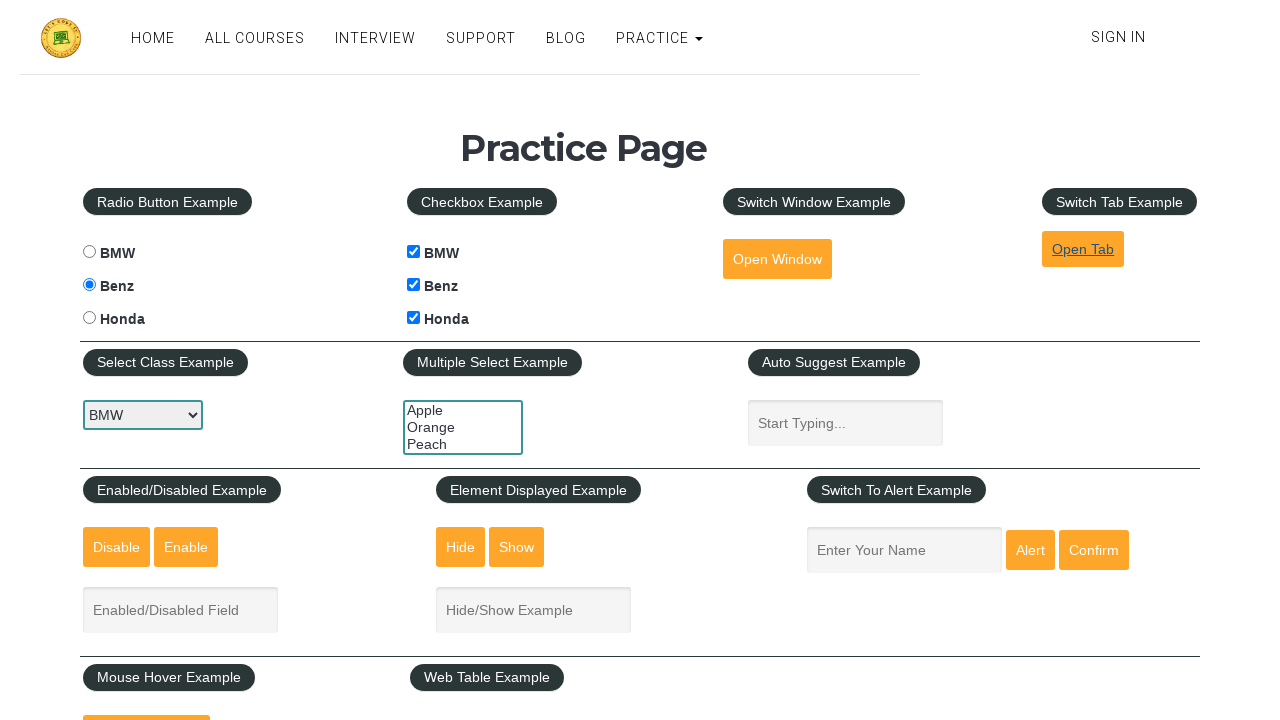

Clicked HOME link on original page at (153, 38) on a:text('HOME')
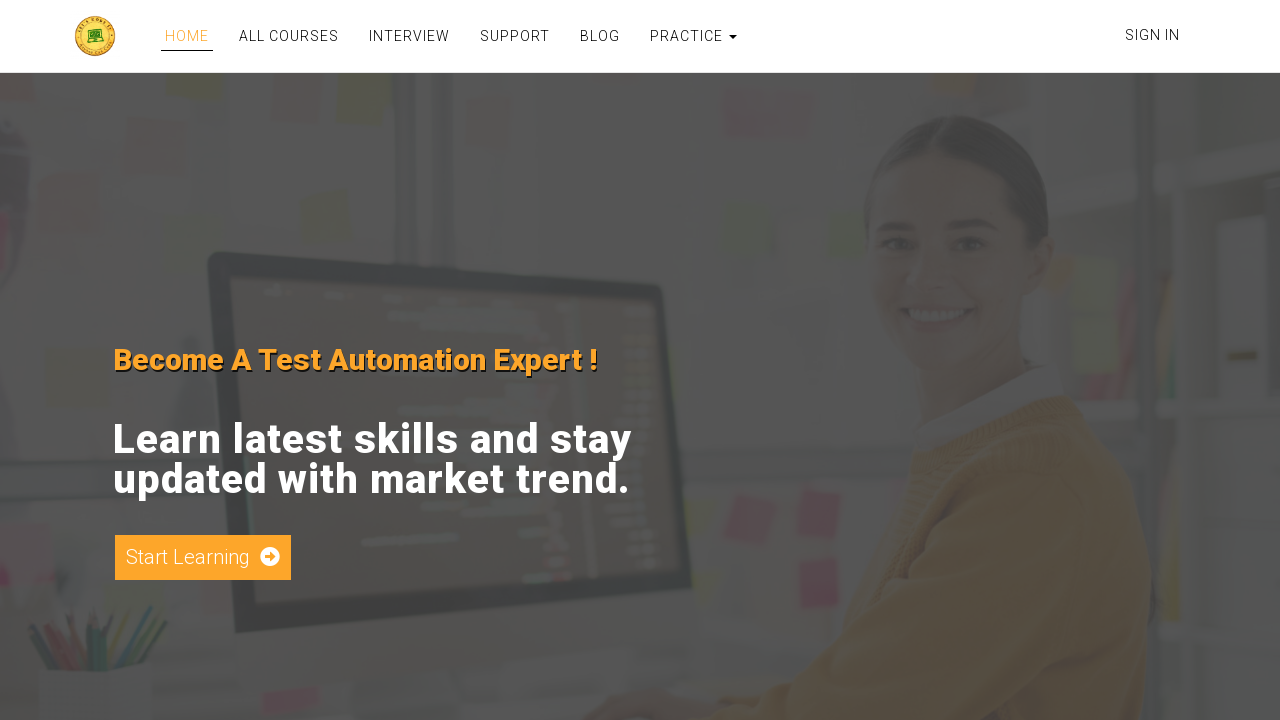

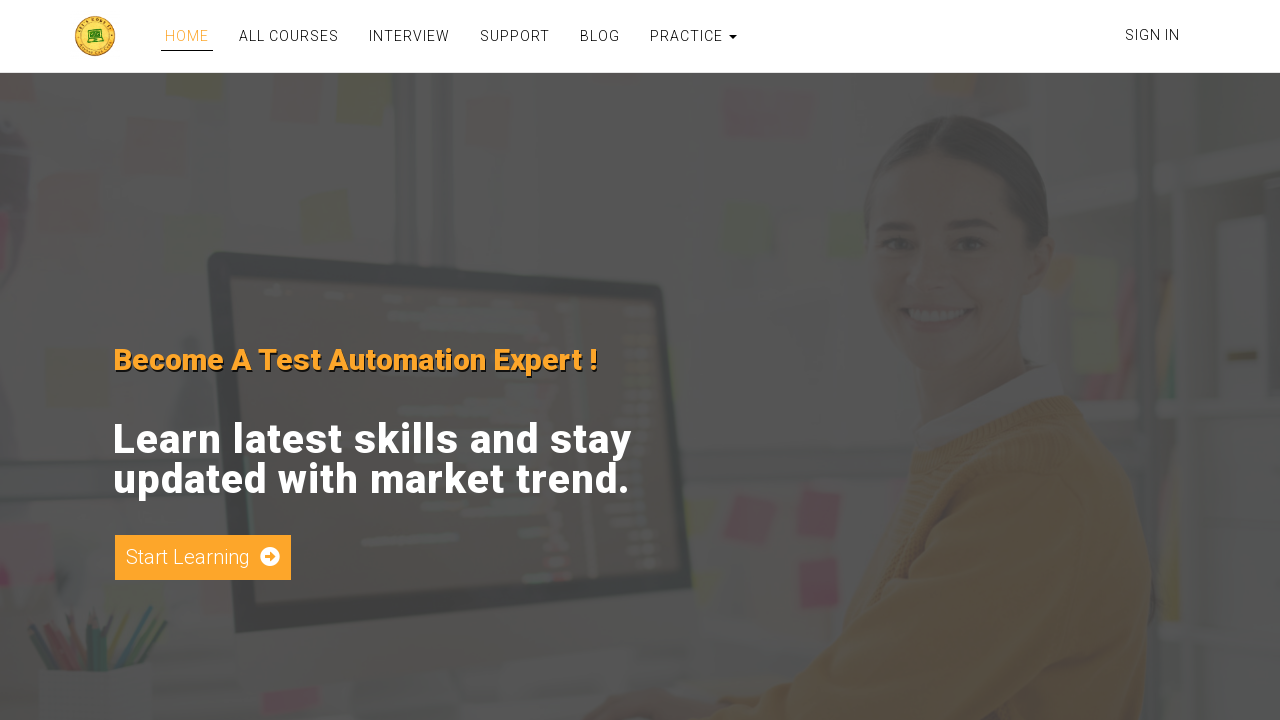